Tests keyboard interactions by scrolling down the page multiple times using PAGE_DOWN key presses, demonstrating Actions class functionality for handling dropdowns with keyboard navigation.

Starting URL: https://www.tutorialspoint.com/tutor_connect/index.php

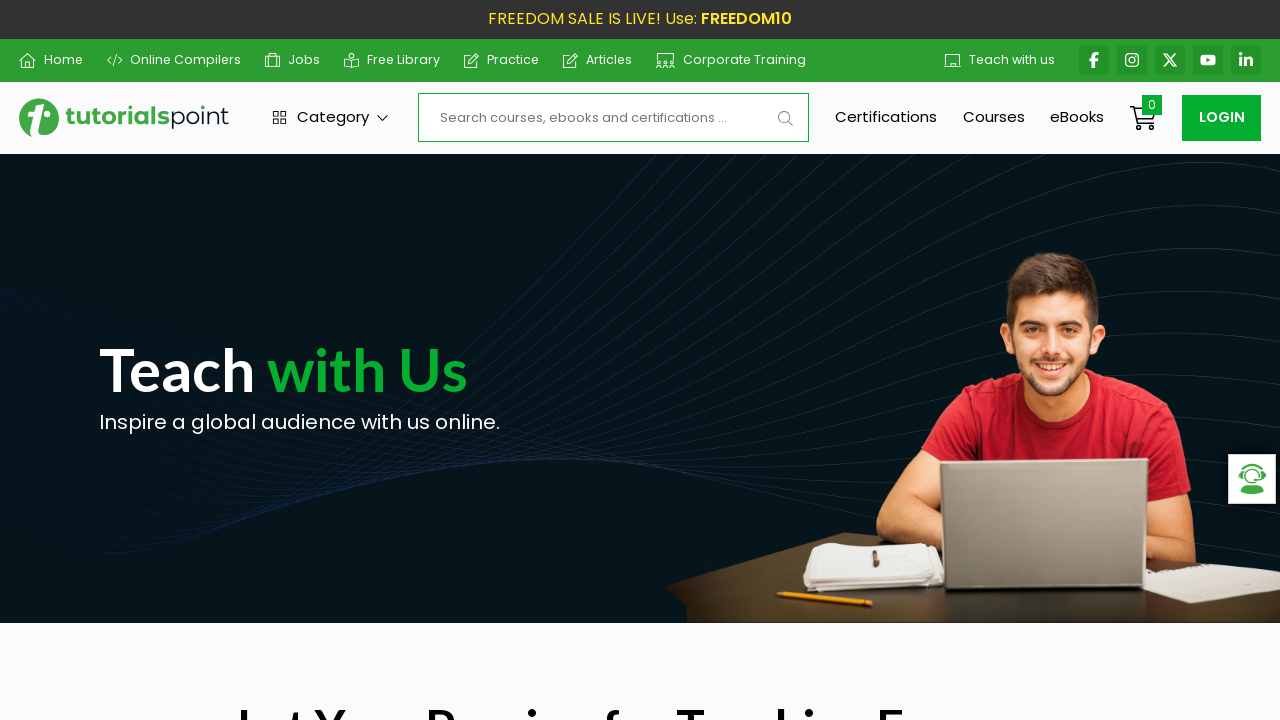

Pressed PAGE_DOWN key to scroll down the page
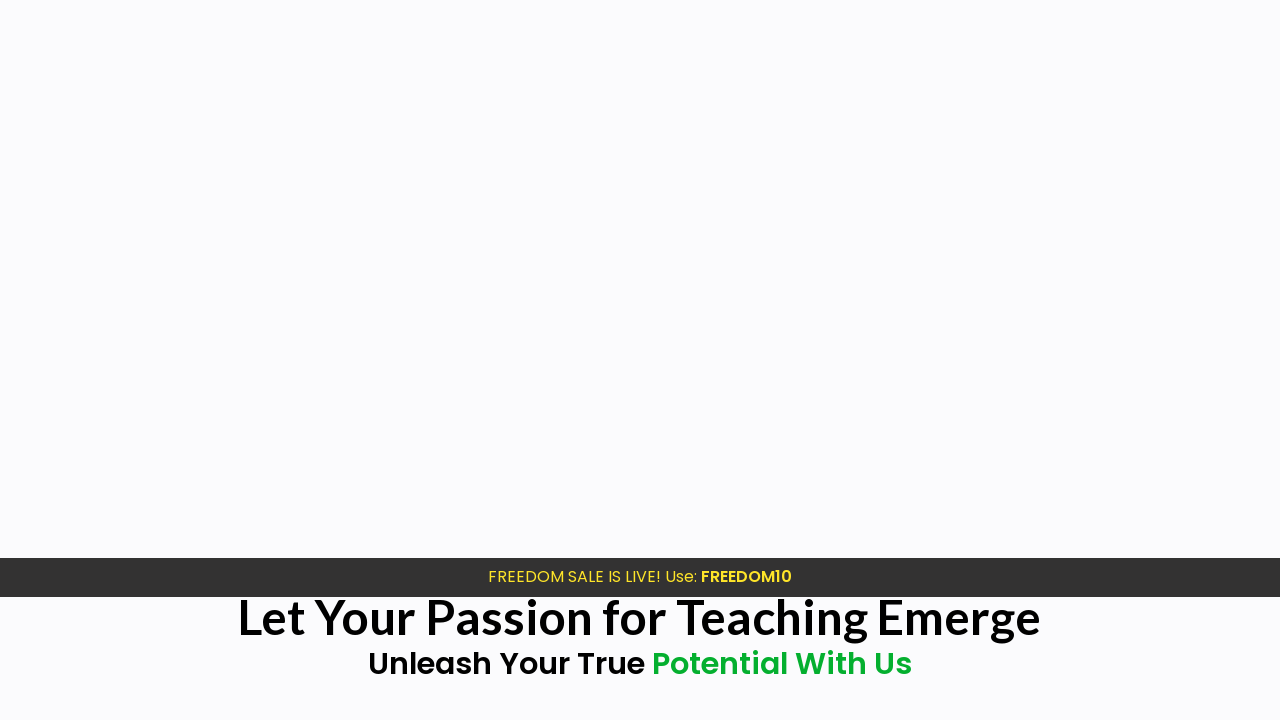

Pressed PAGE_DOWN key to scroll down the page
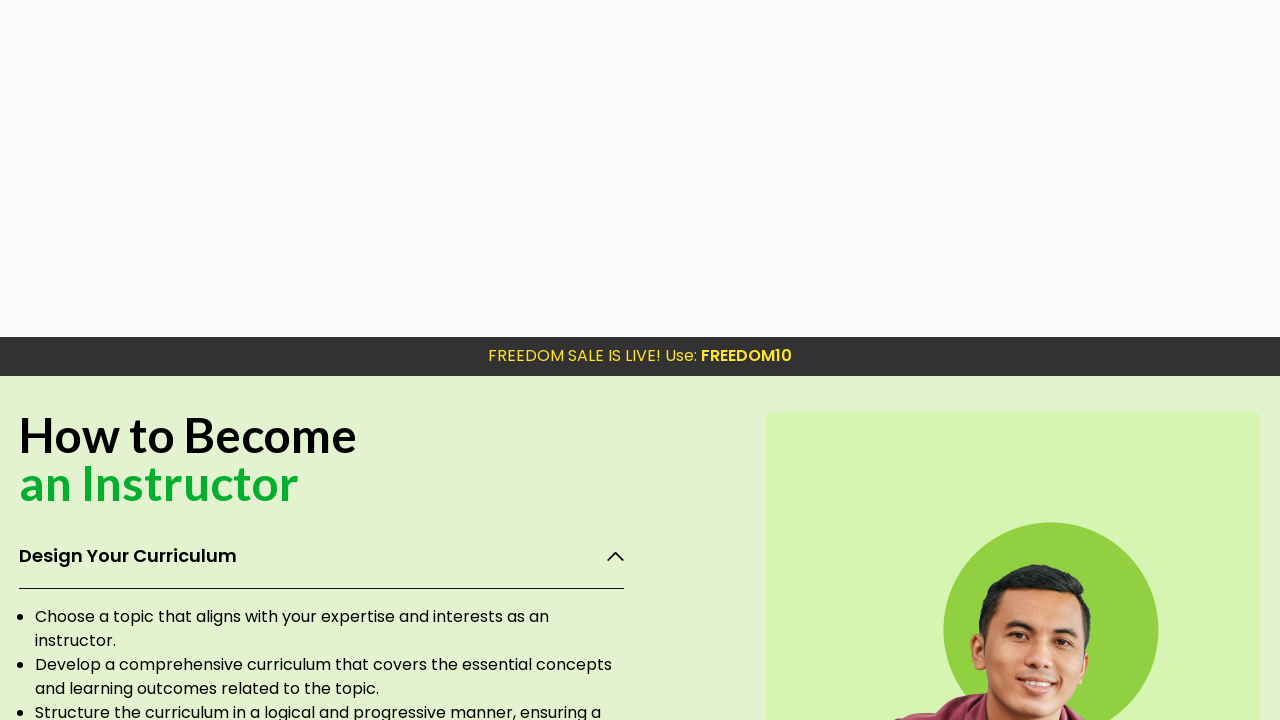

Pressed PAGE_DOWN key to scroll down the page
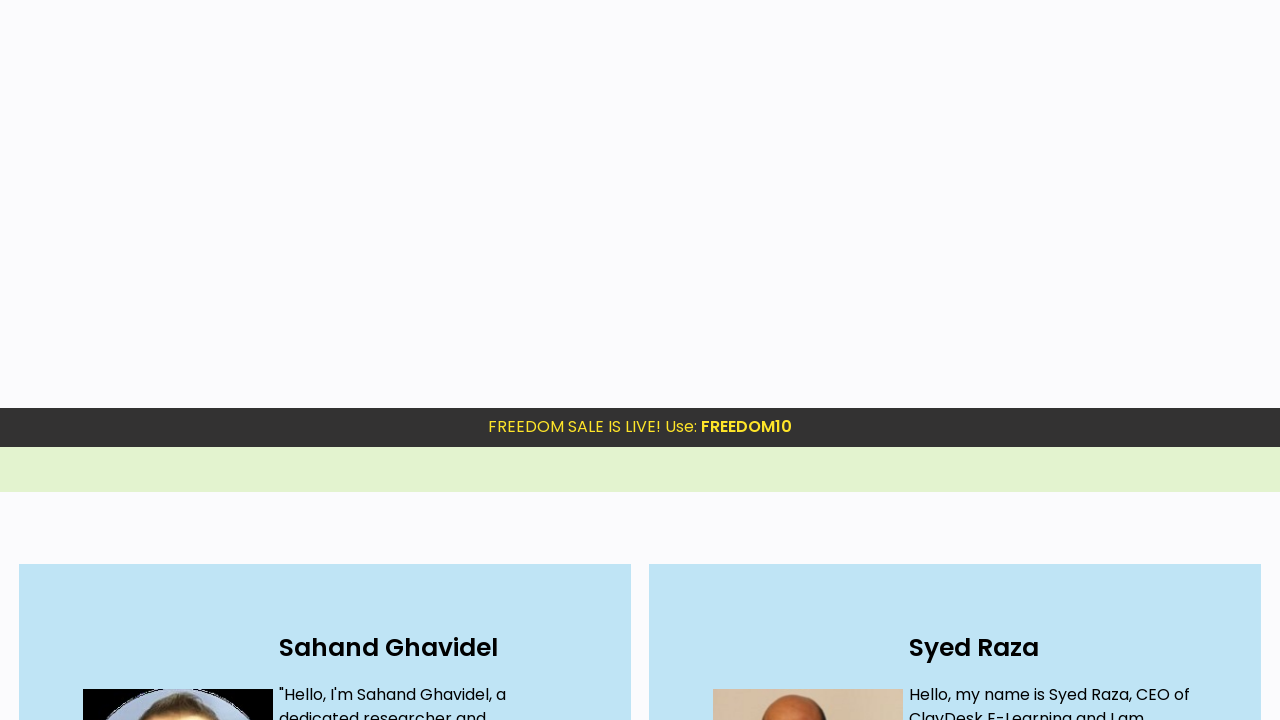

Pressed PAGE_DOWN key to scroll down the page
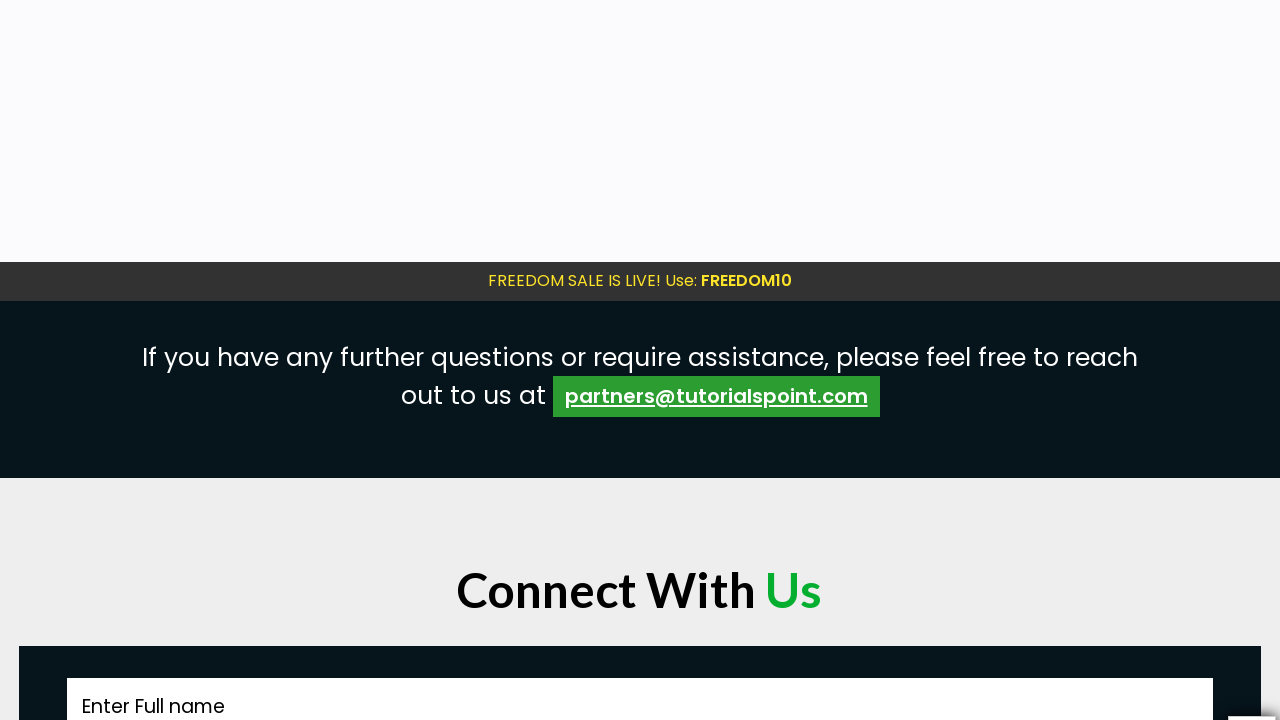

Pressed PAGE_DOWN key to scroll down the page
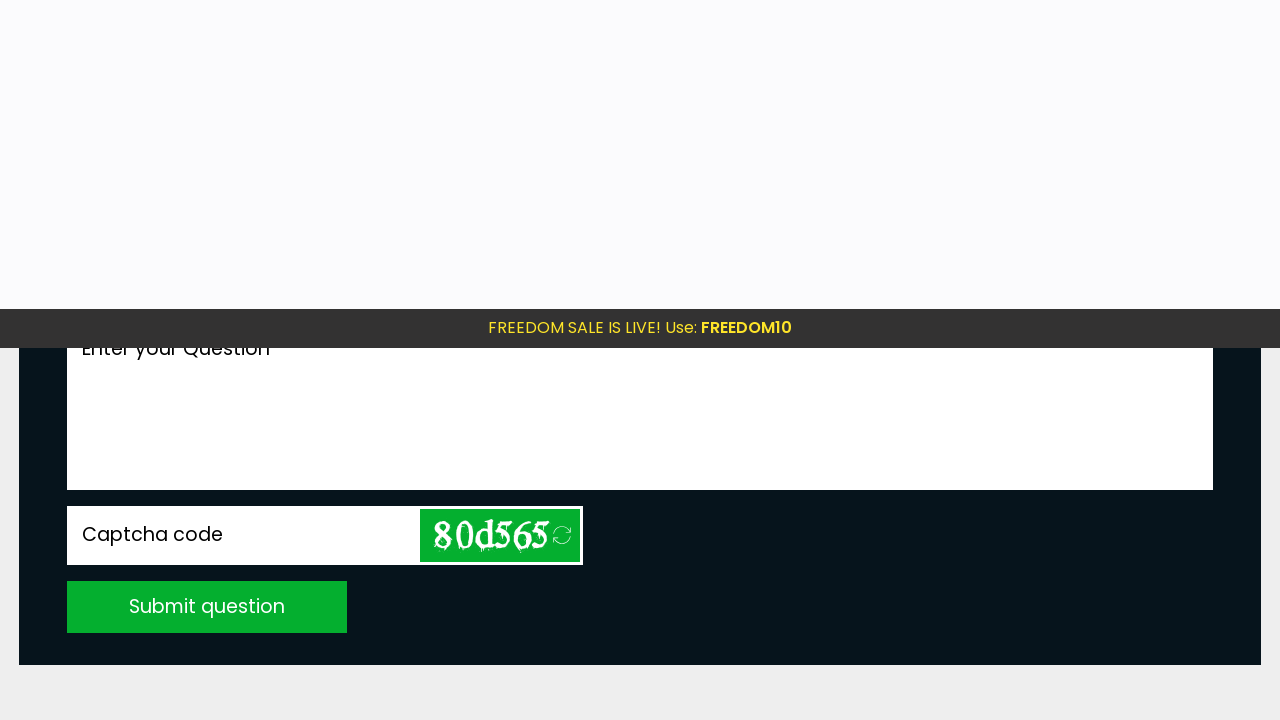

Pressed ALT key down to simulate modifier key hold for dropdown navigation
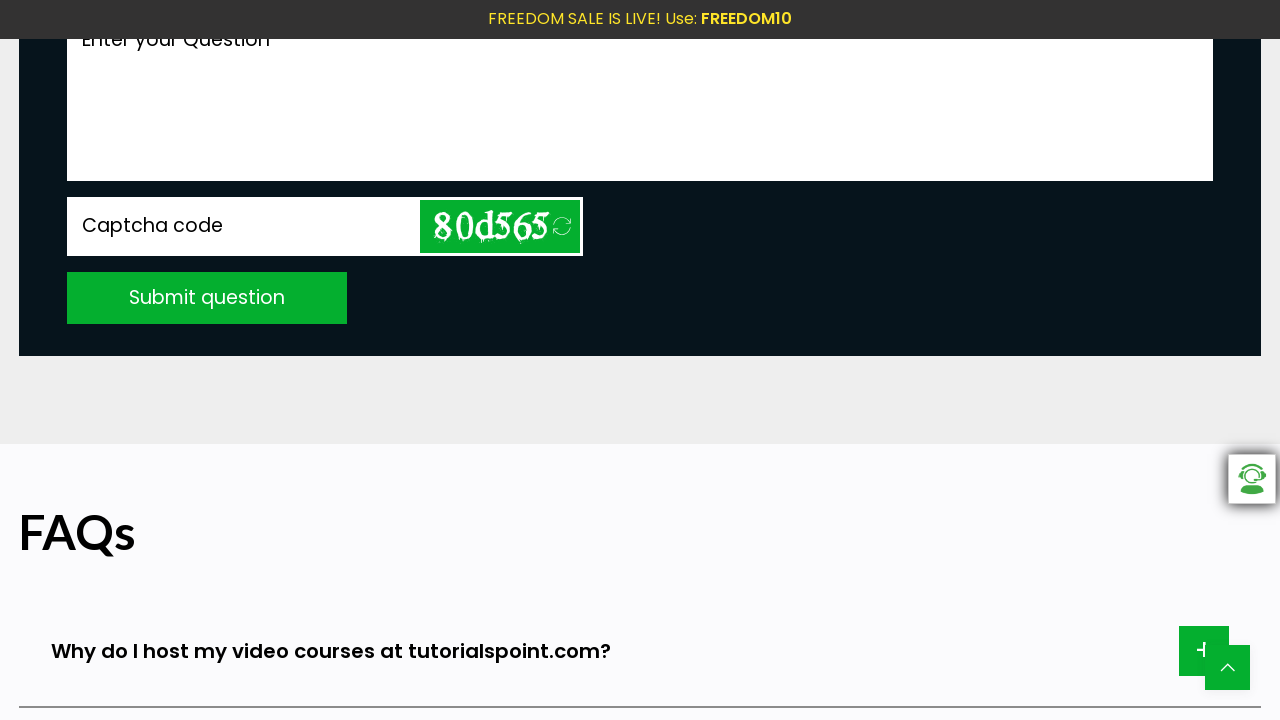

Released ALT key
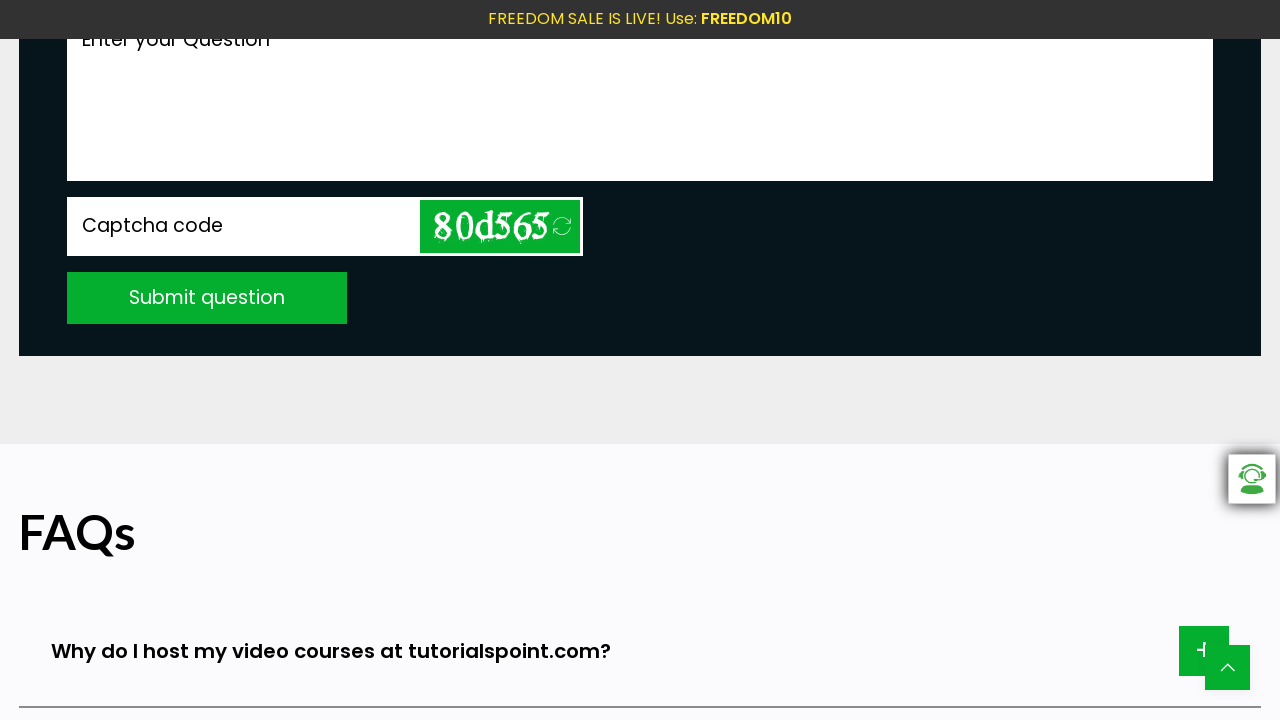

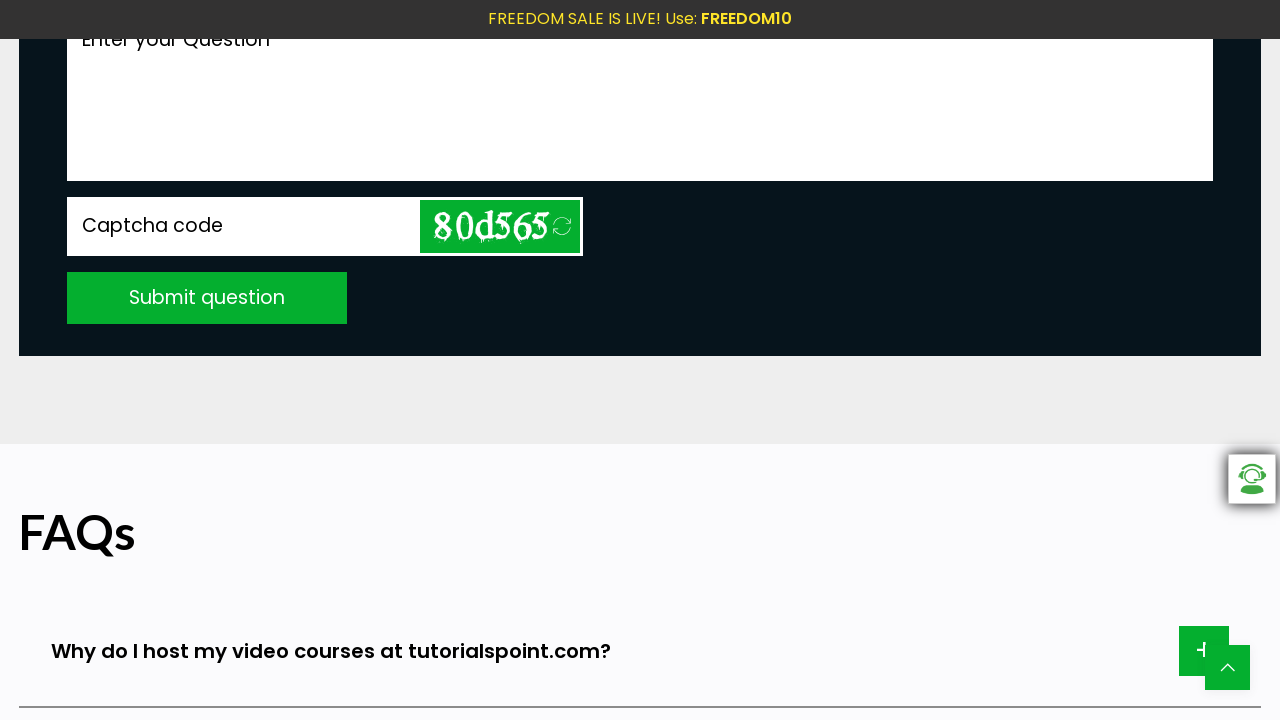